Tests drag and drop functionality by dragging an element to two different drop zones and verifying the drop was successful

Starting URL: https://v1.training-support.net/selenium/drag-drop

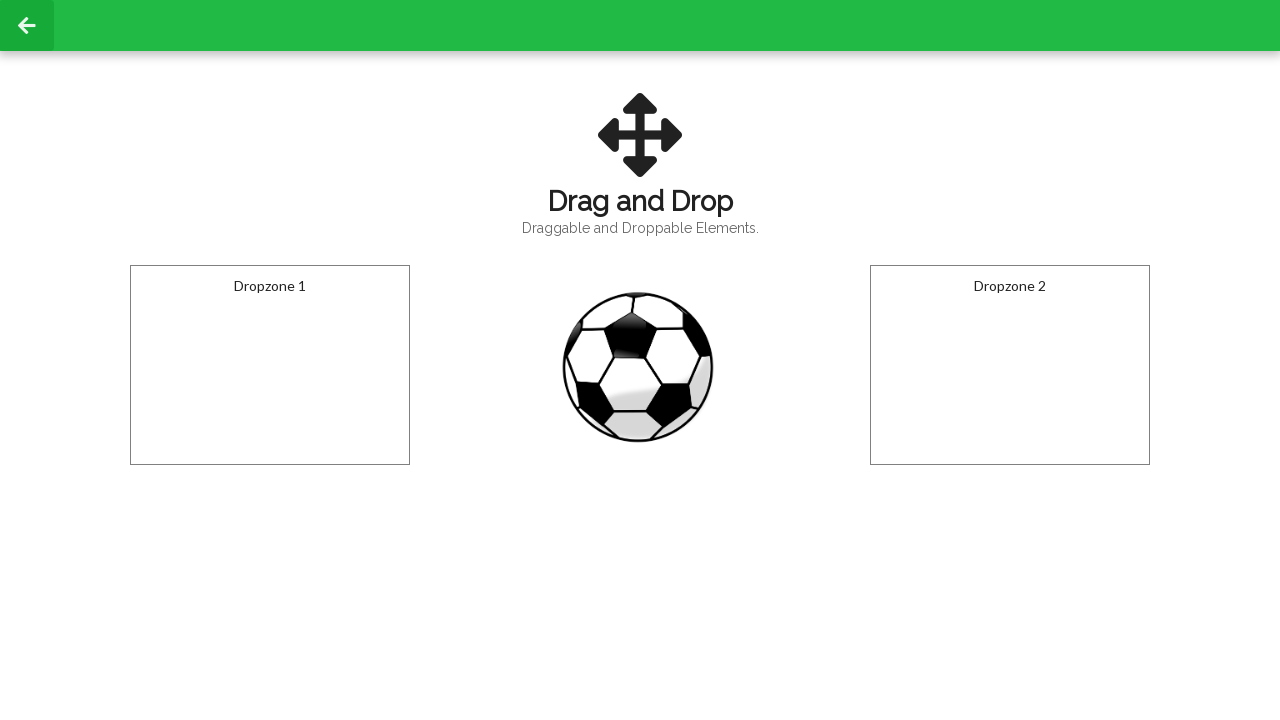

Located draggable football element
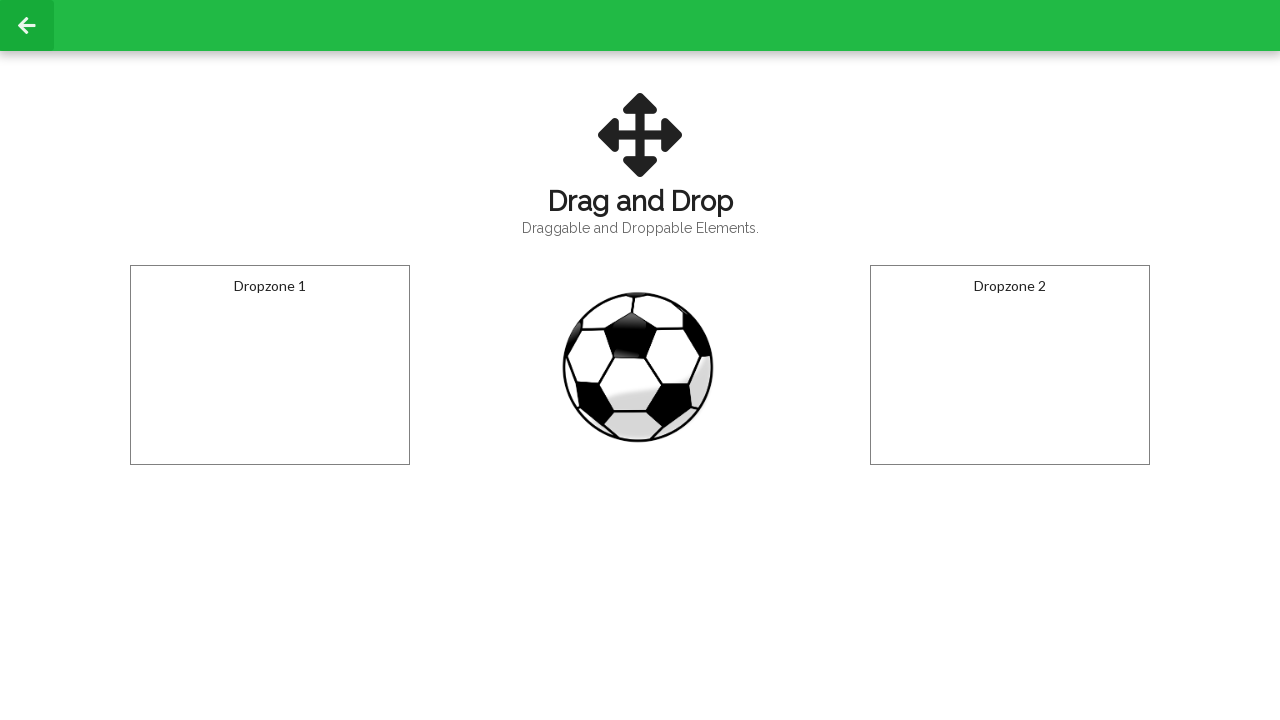

Located first drop zone
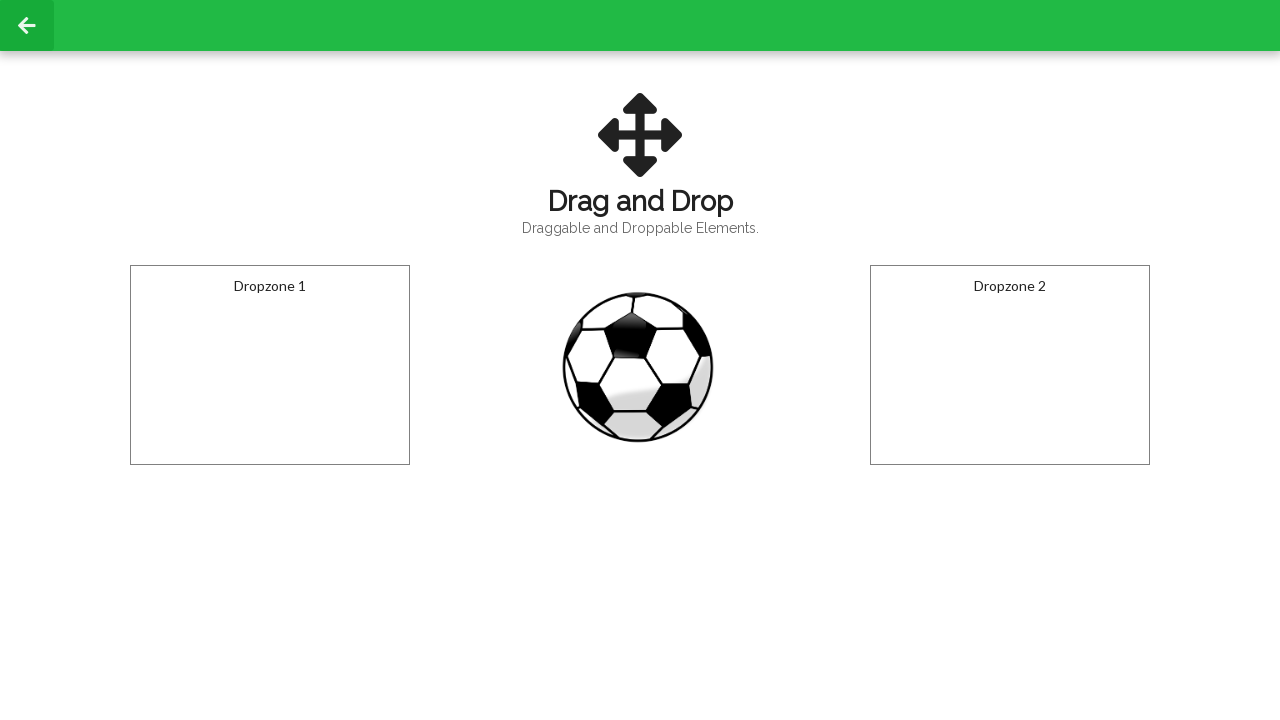

Located second drop zone
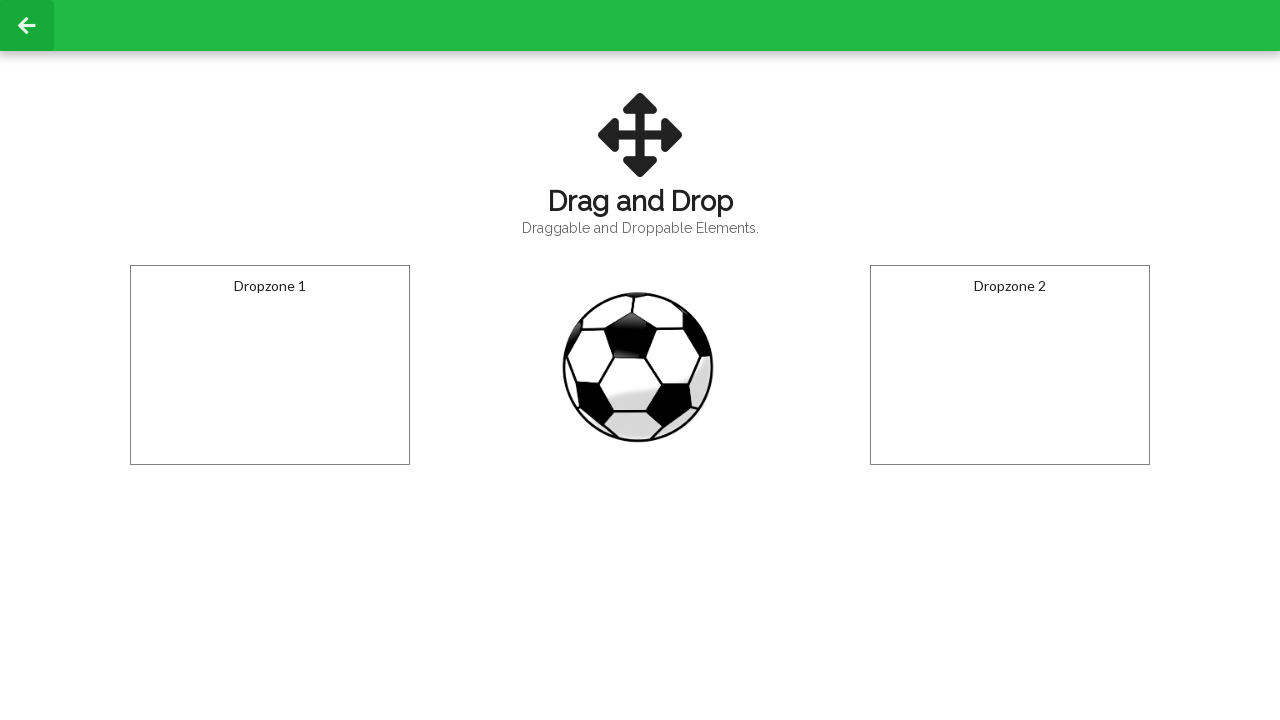

Dragged football to first drop zone at (270, 365)
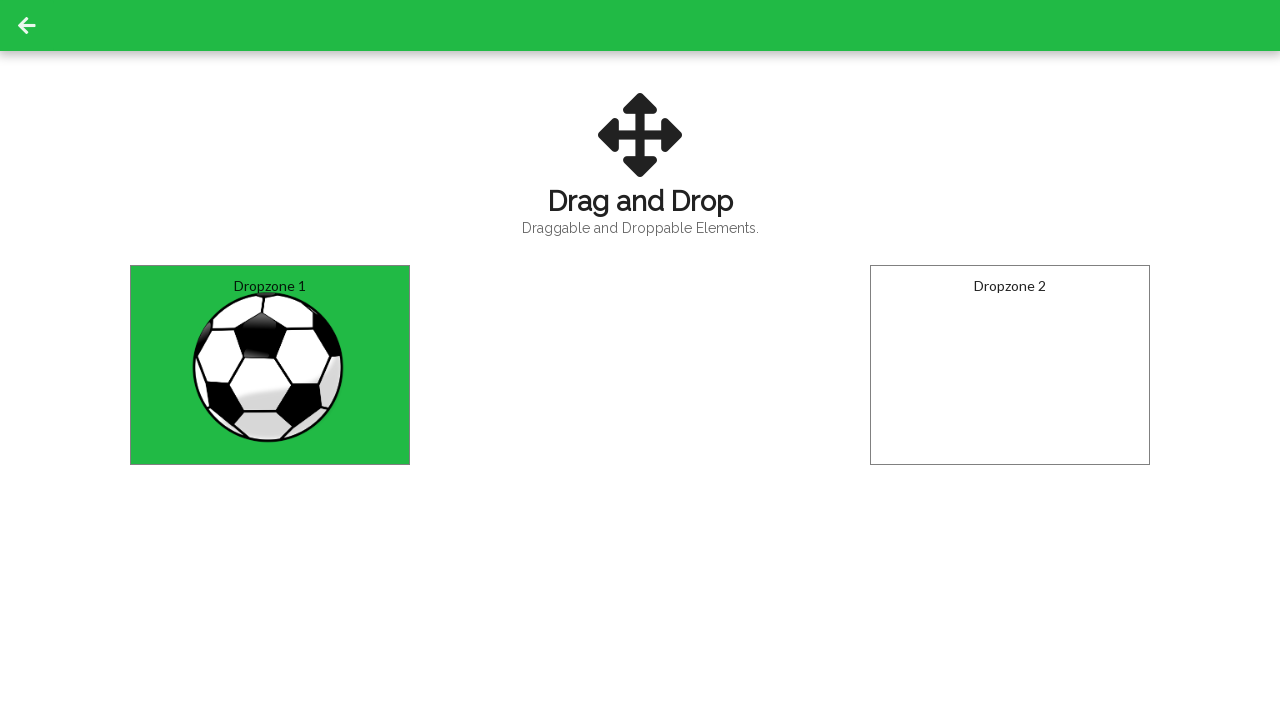

Retrieved confirmation message from first drop zone
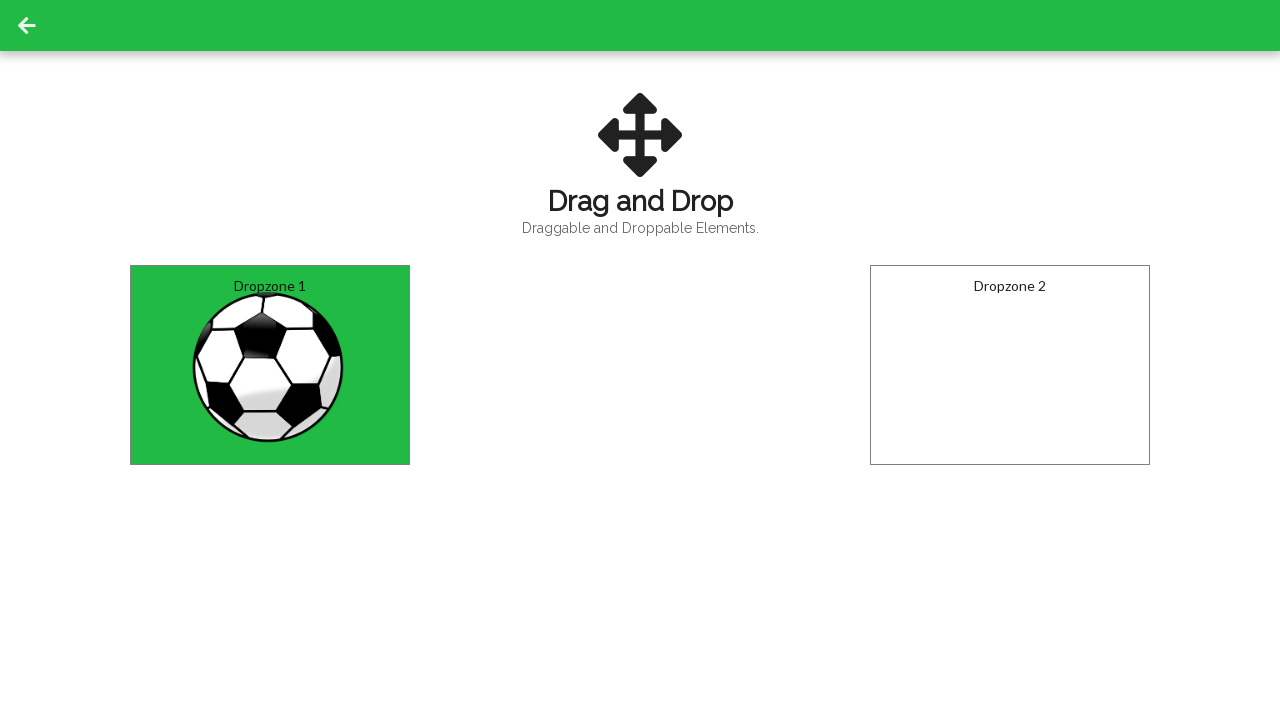

Verified ball successfully dropped in zone 1
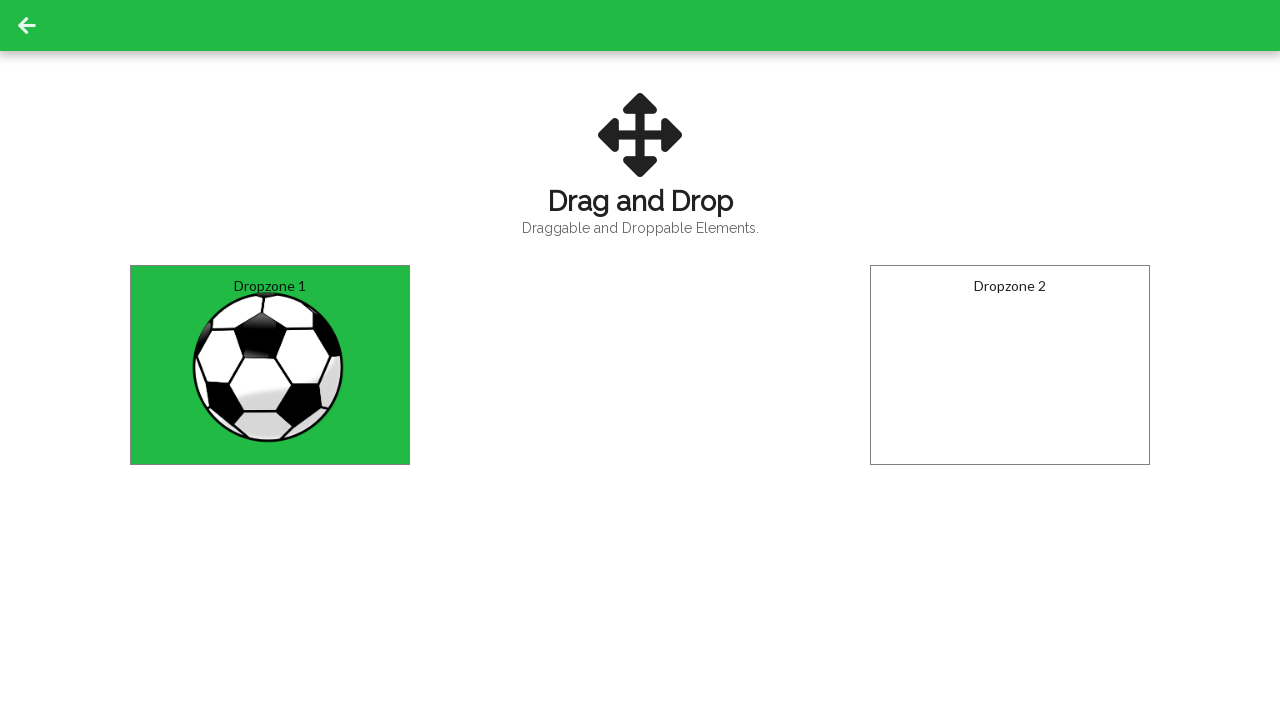

Dragged football to second drop zone at (1010, 365)
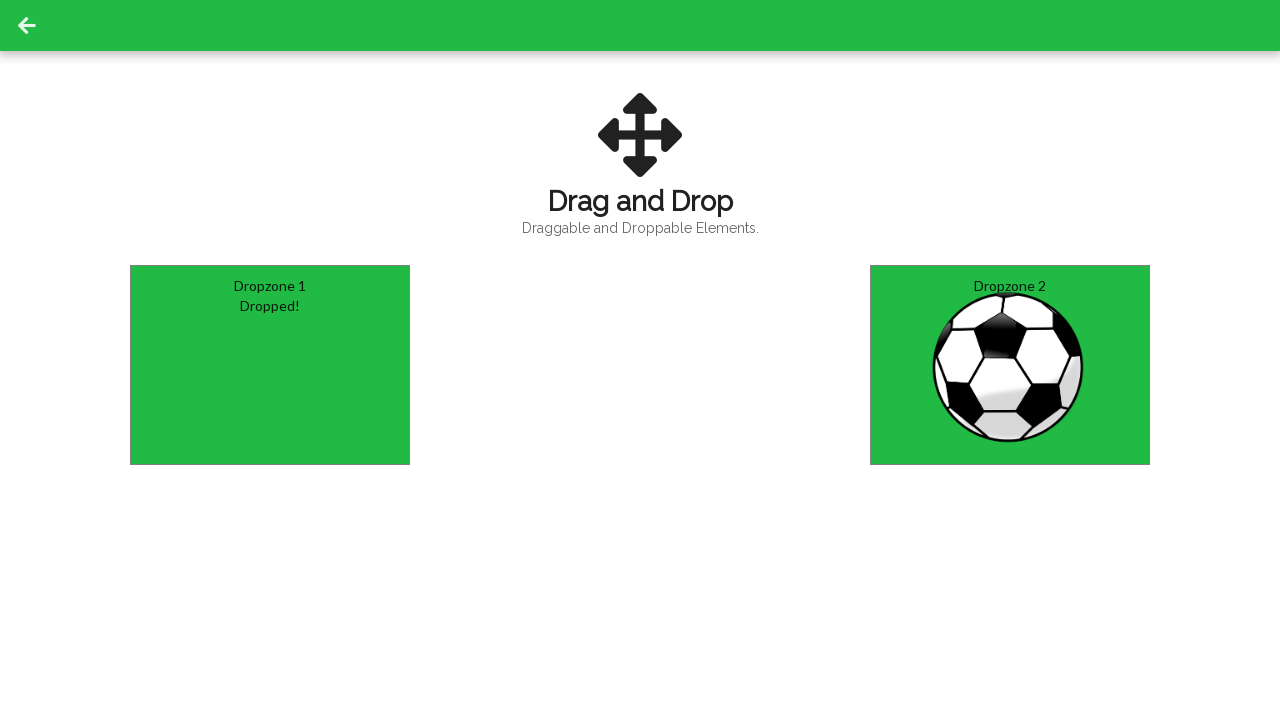

Retrieved confirmation message from second drop zone
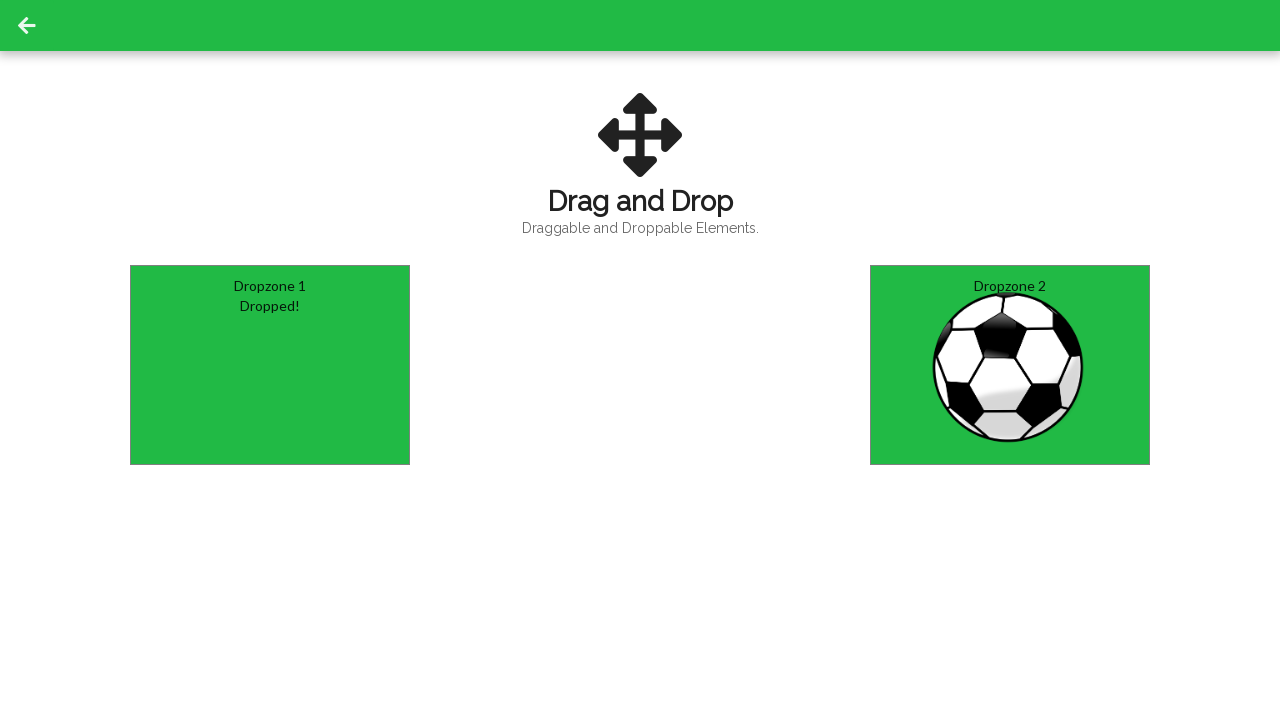

Verified ball successfully dropped in zone 2
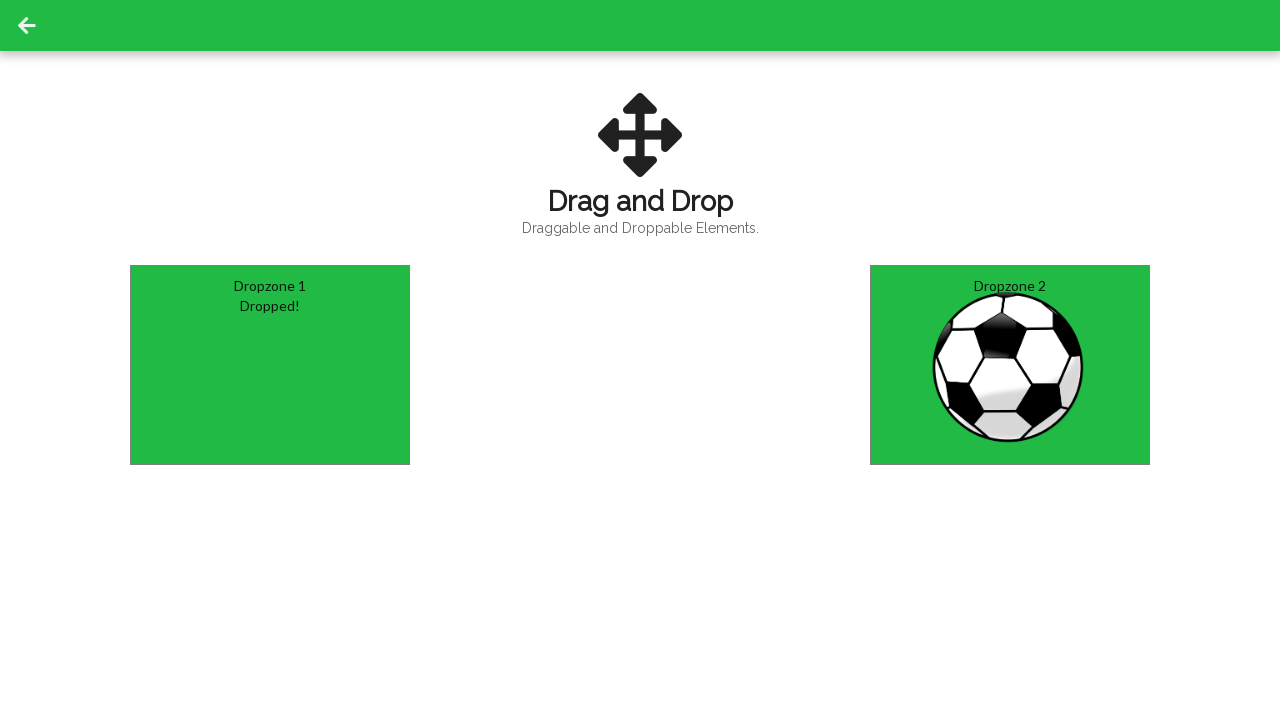

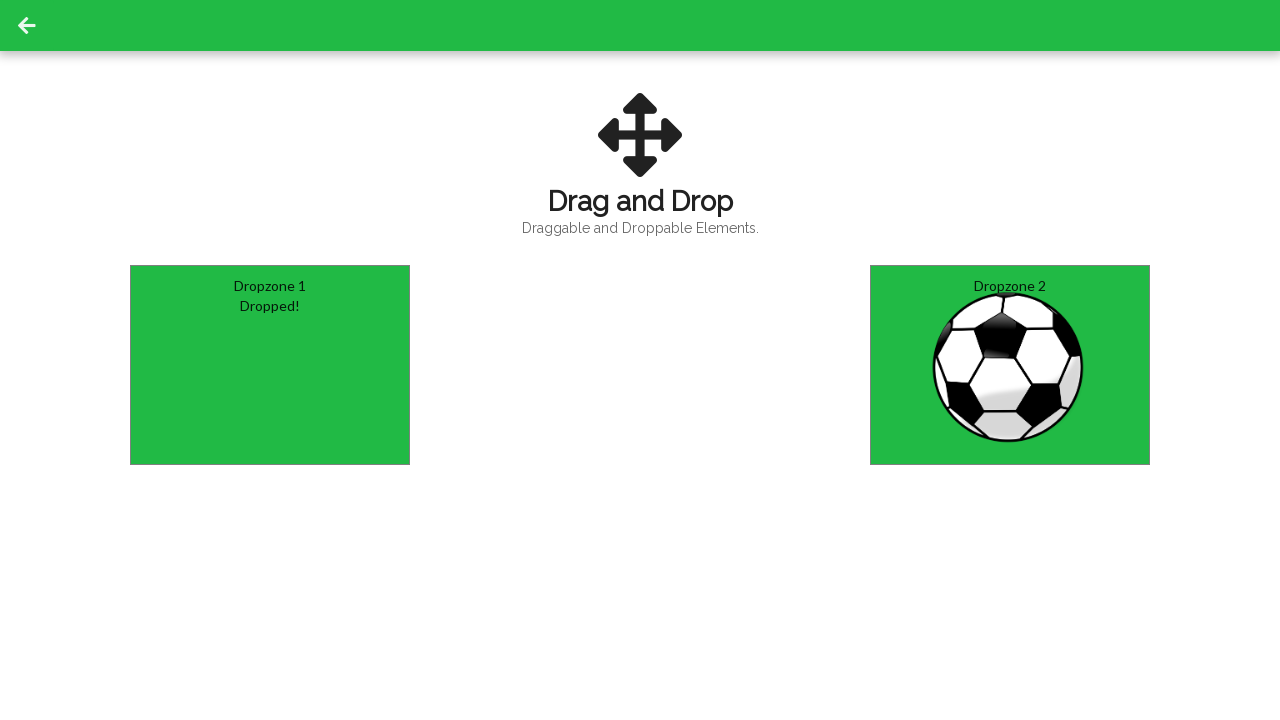